Tests dynamic controls by removing/adding a checkbox and enabling/disabling an input field

Starting URL: https://the-internet.herokuapp.com/dynamic_controls

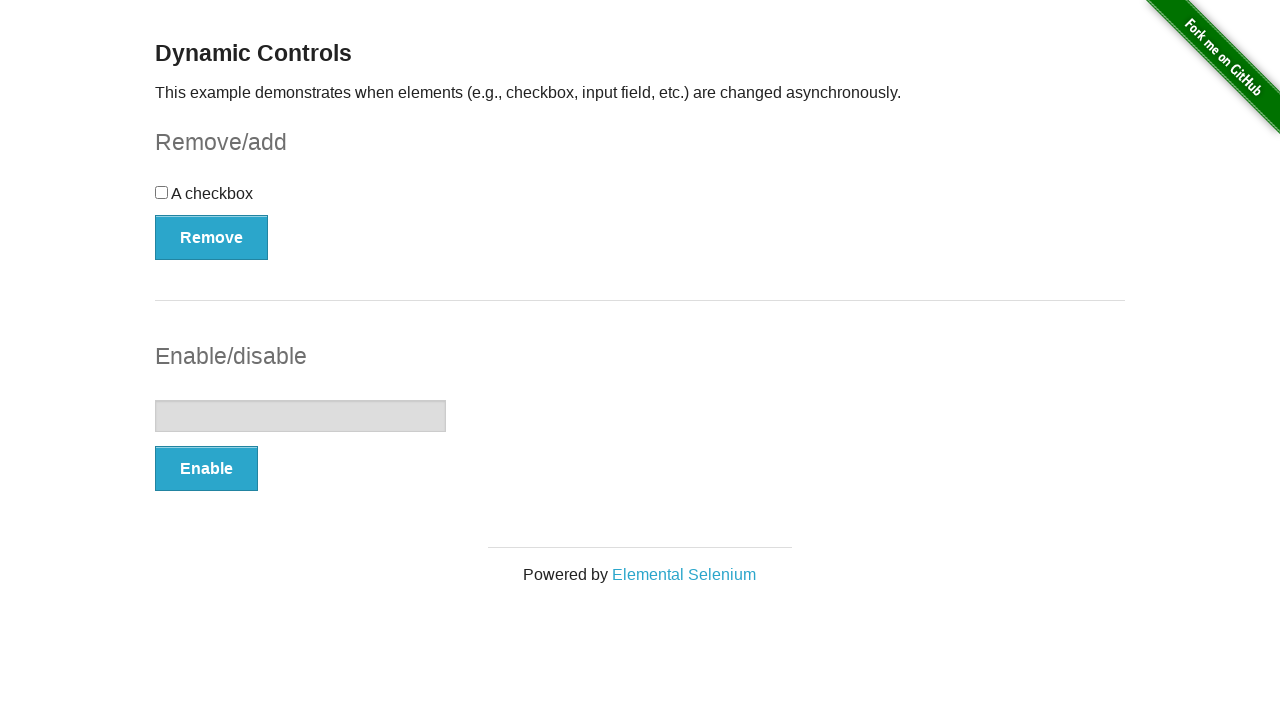

Clicked Remove button to remove checkbox at (212, 237) on xpath=//button[contains(text(), 'Remove')]
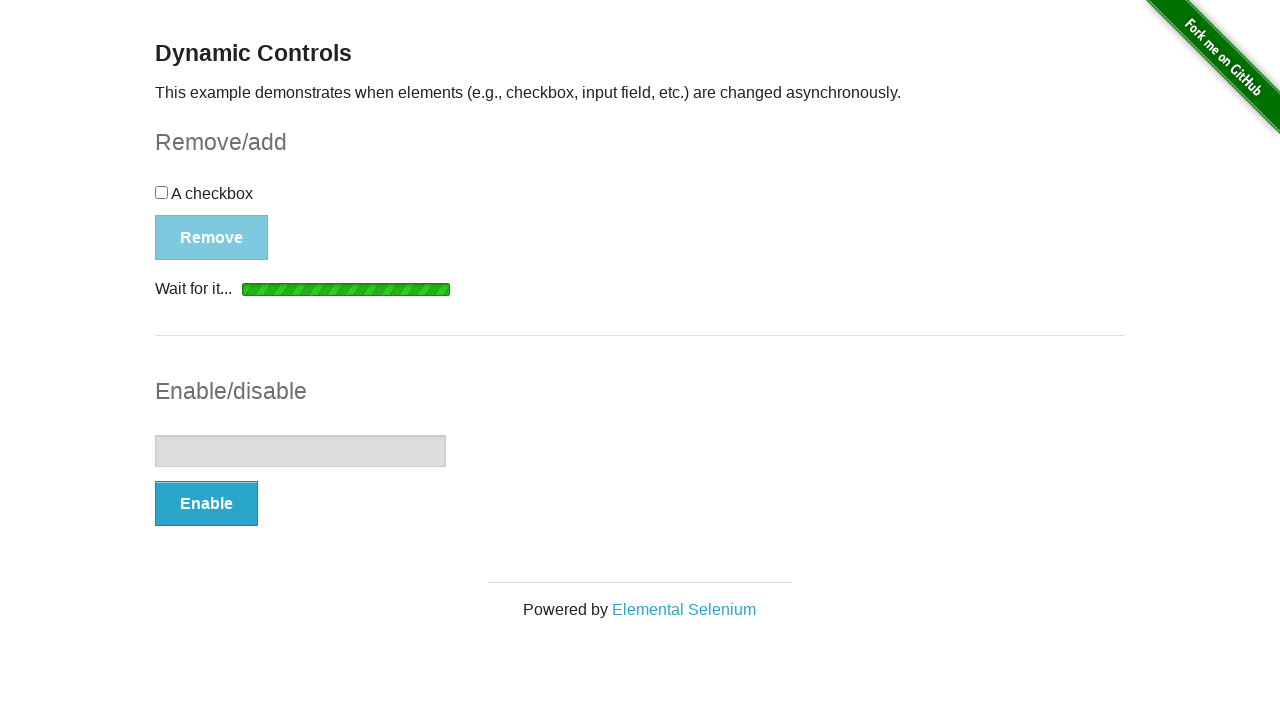

Waited for removal message to appear
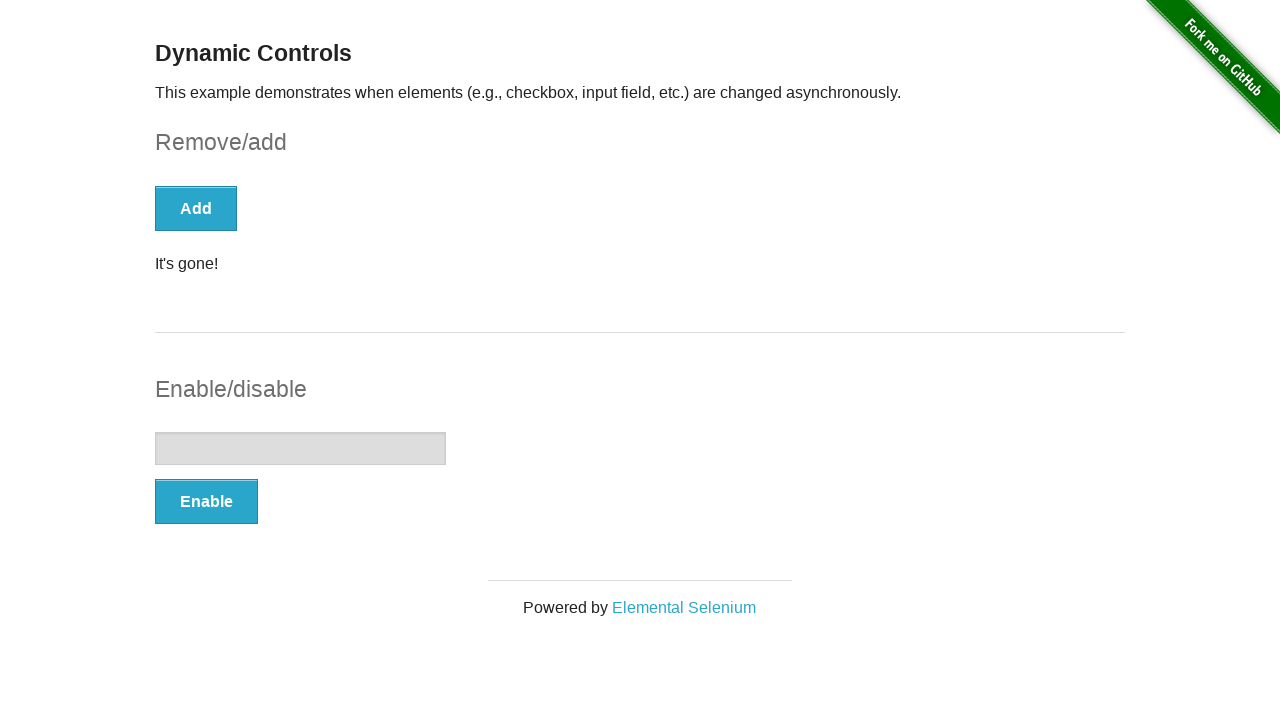

Verified message shows 'It's gone!'
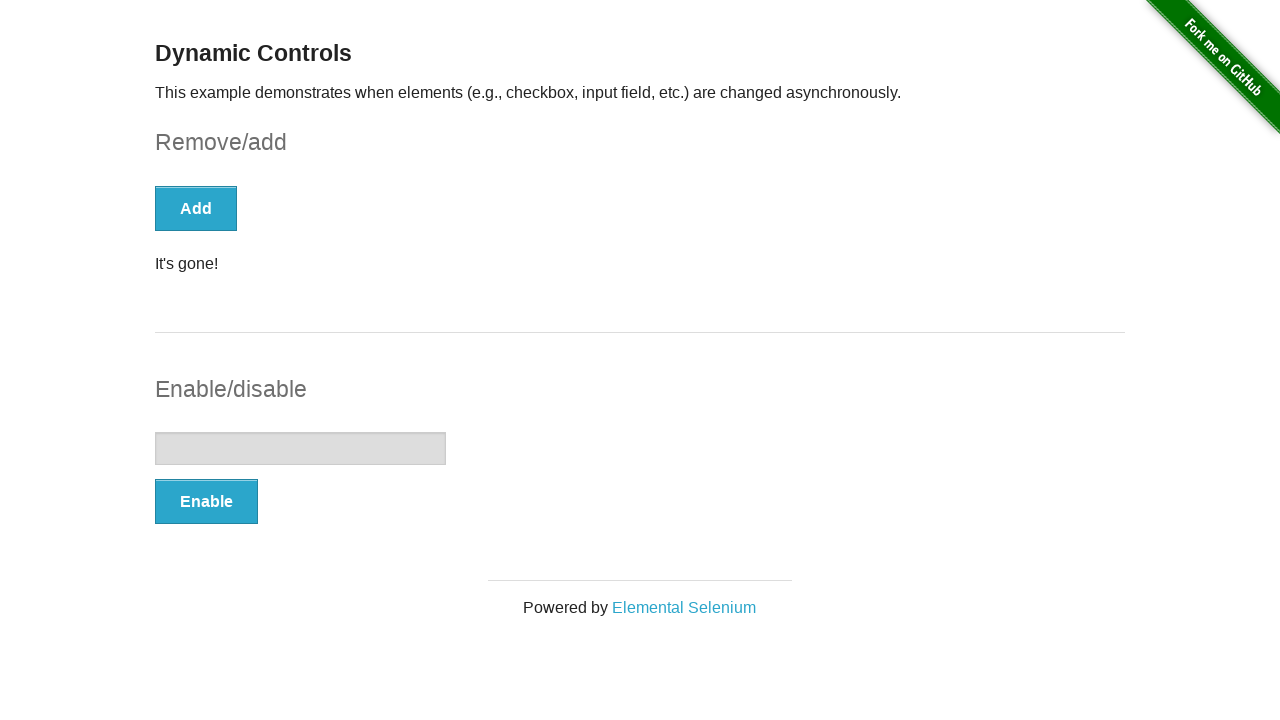

Clicked Add button to restore checkbox at (196, 208) on xpath=//button[contains(text(), 'Add')]
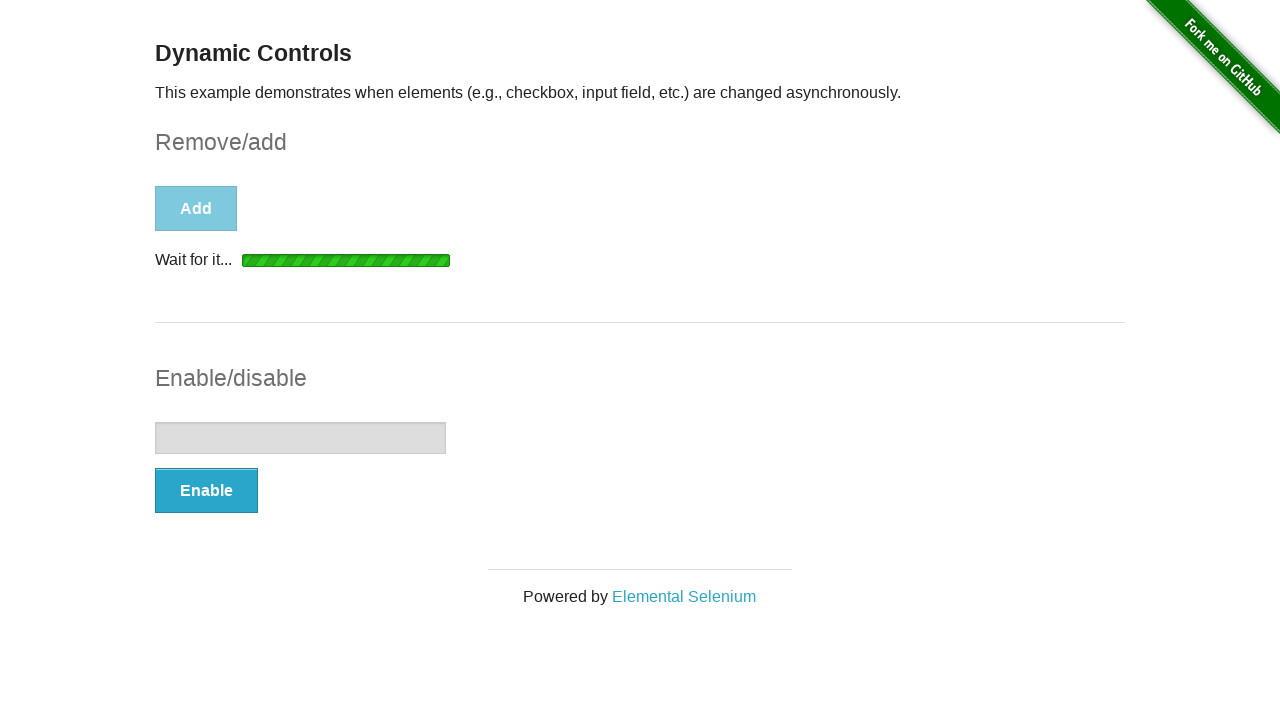

Waited for restoration message to appear
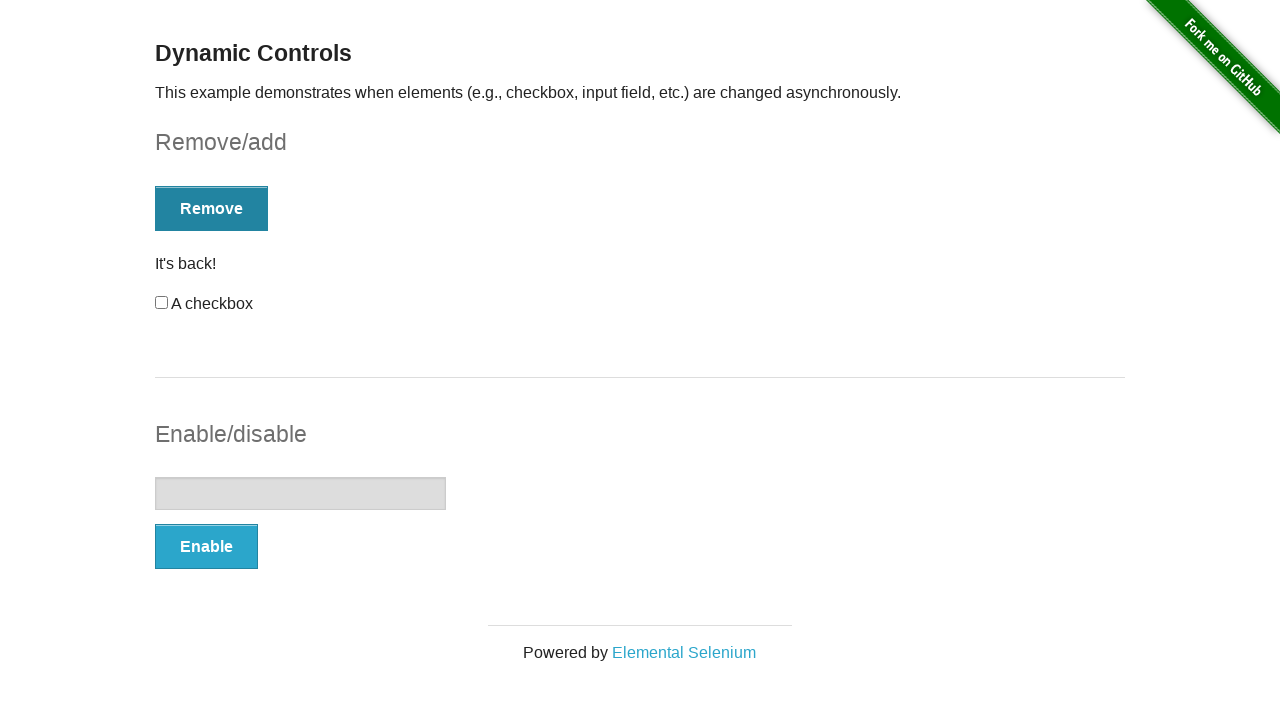

Verified message shows 'It's back!'
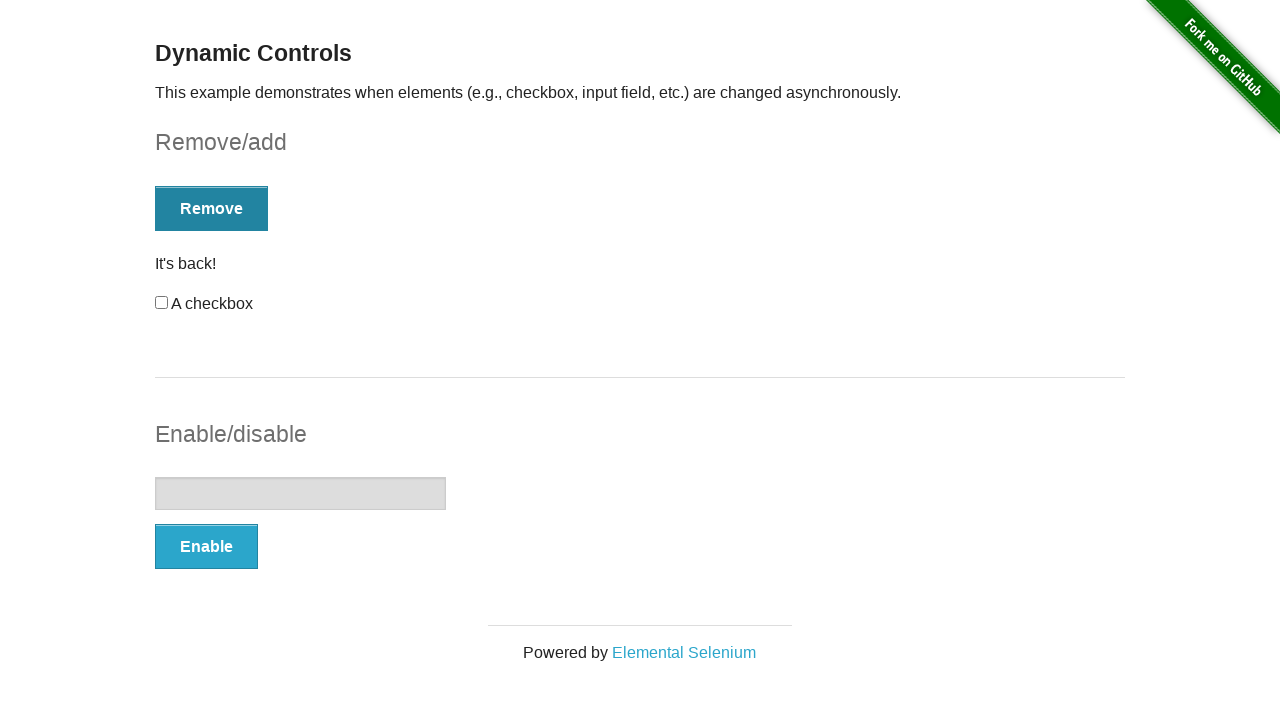

Reloaded page to test enable/disable controls
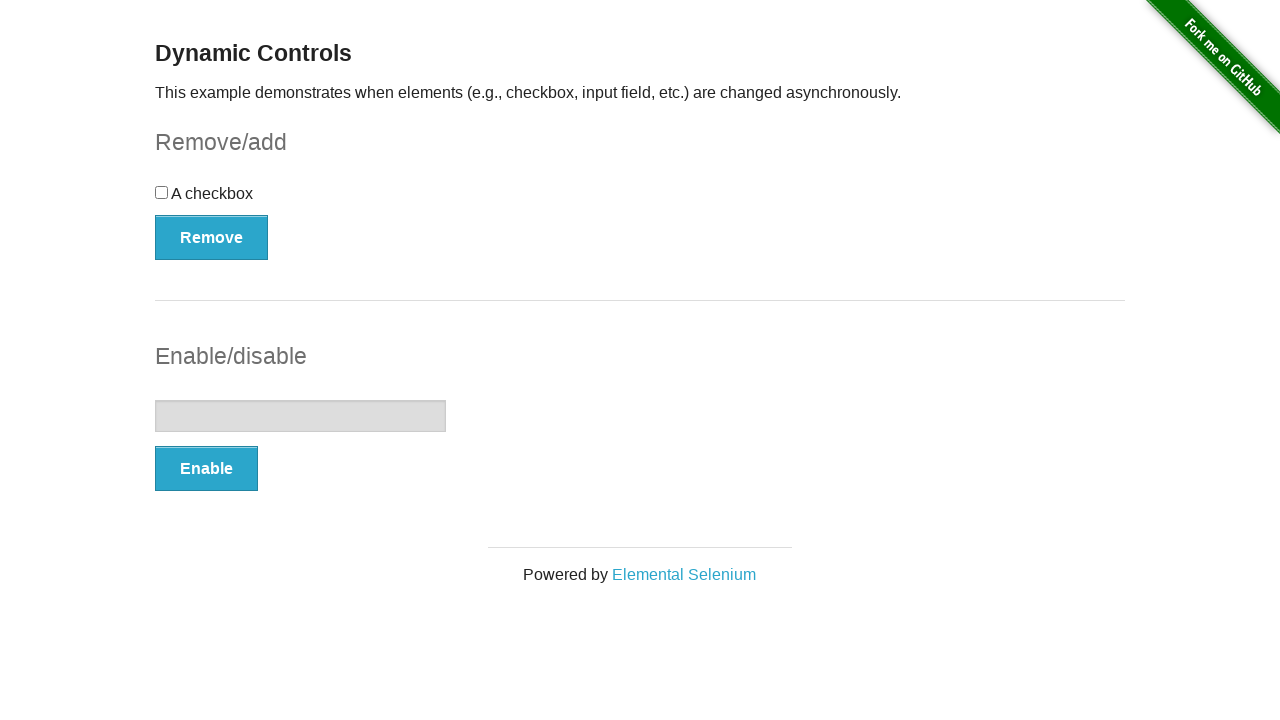

Clicked Enable button to enable input field at (206, 469) on xpath=//button[contains(text(), 'Enable')]
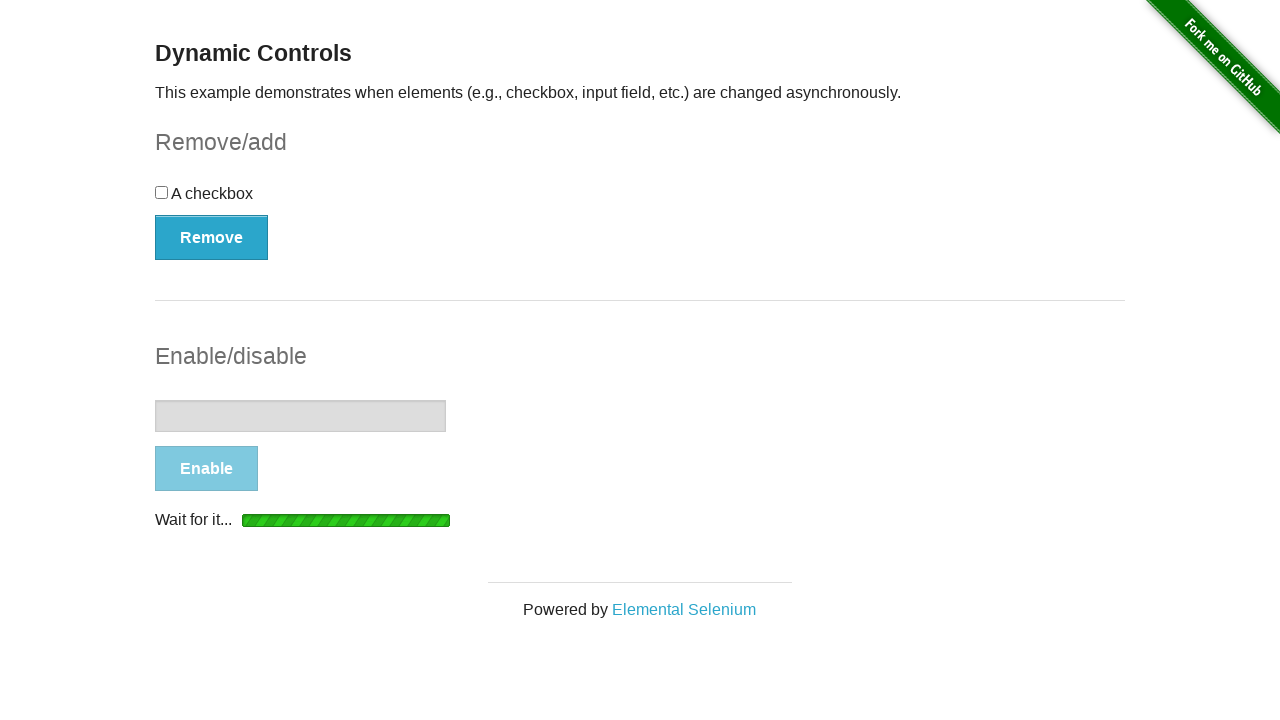

Waited for enable message to appear
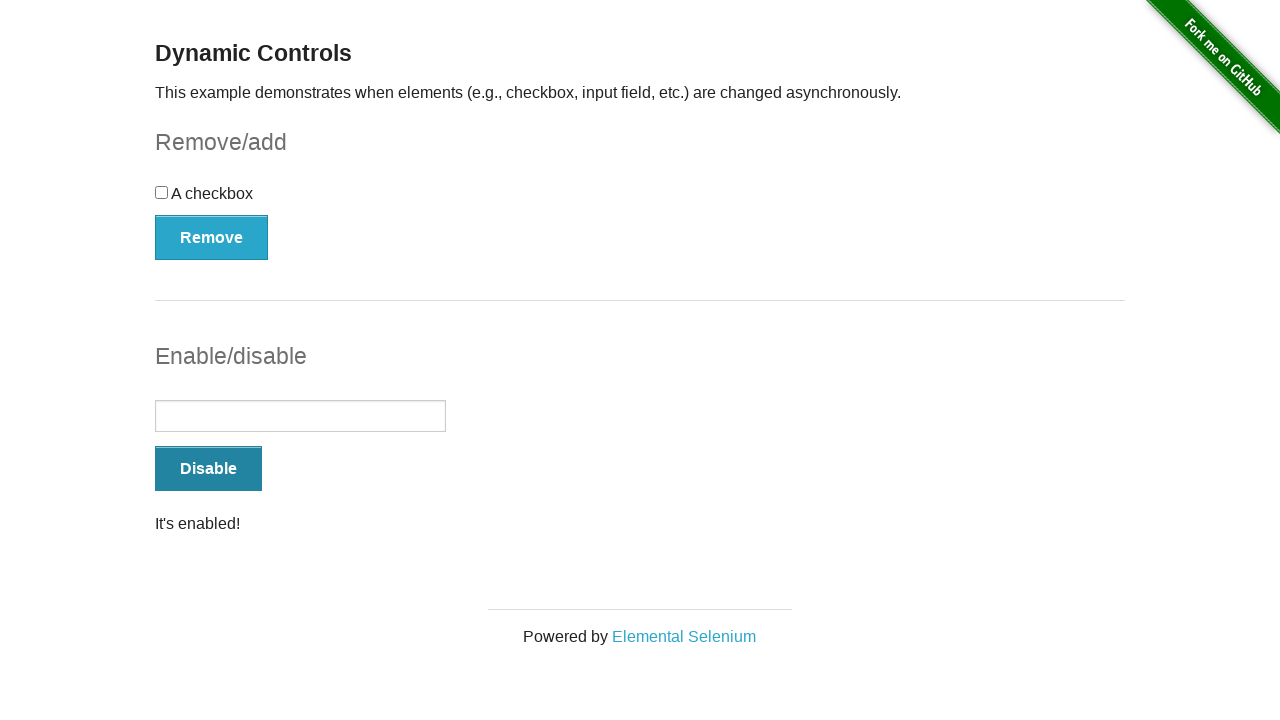

Verified message shows 'It's enabled!'
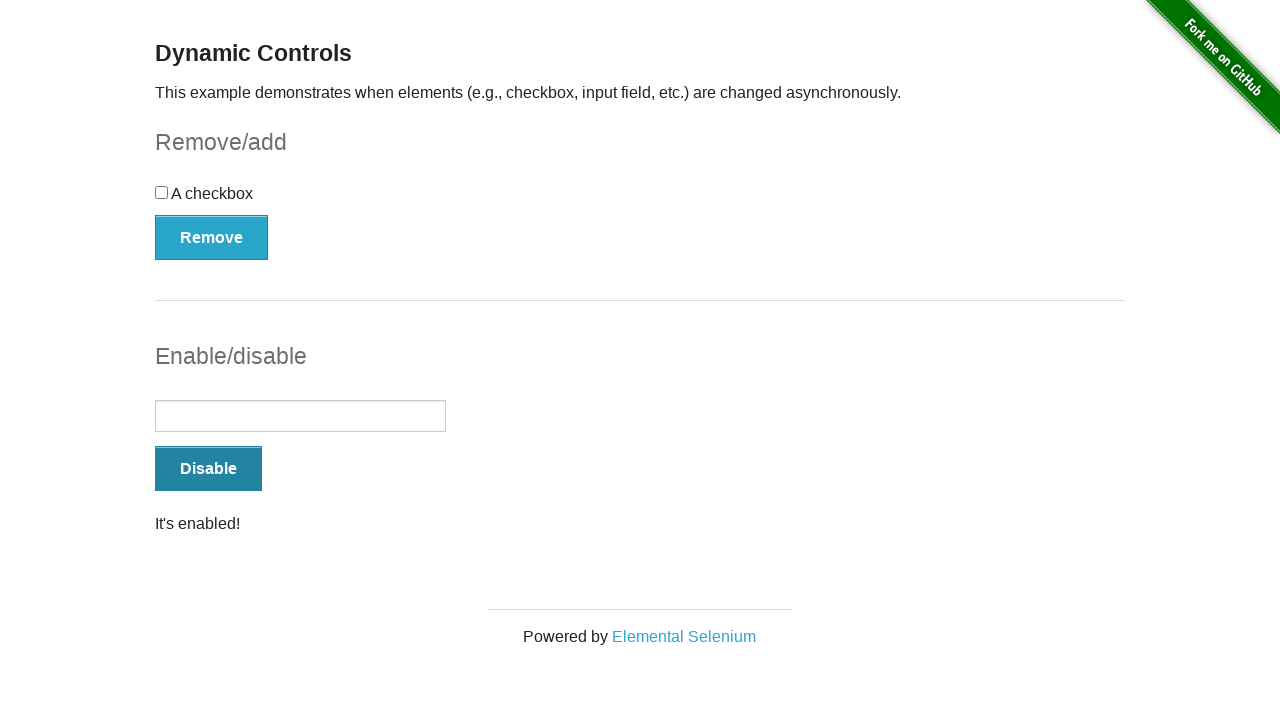

Clicked Disable button to disable input field at (208, 469) on xpath=//button[contains(text(), 'Disable')]
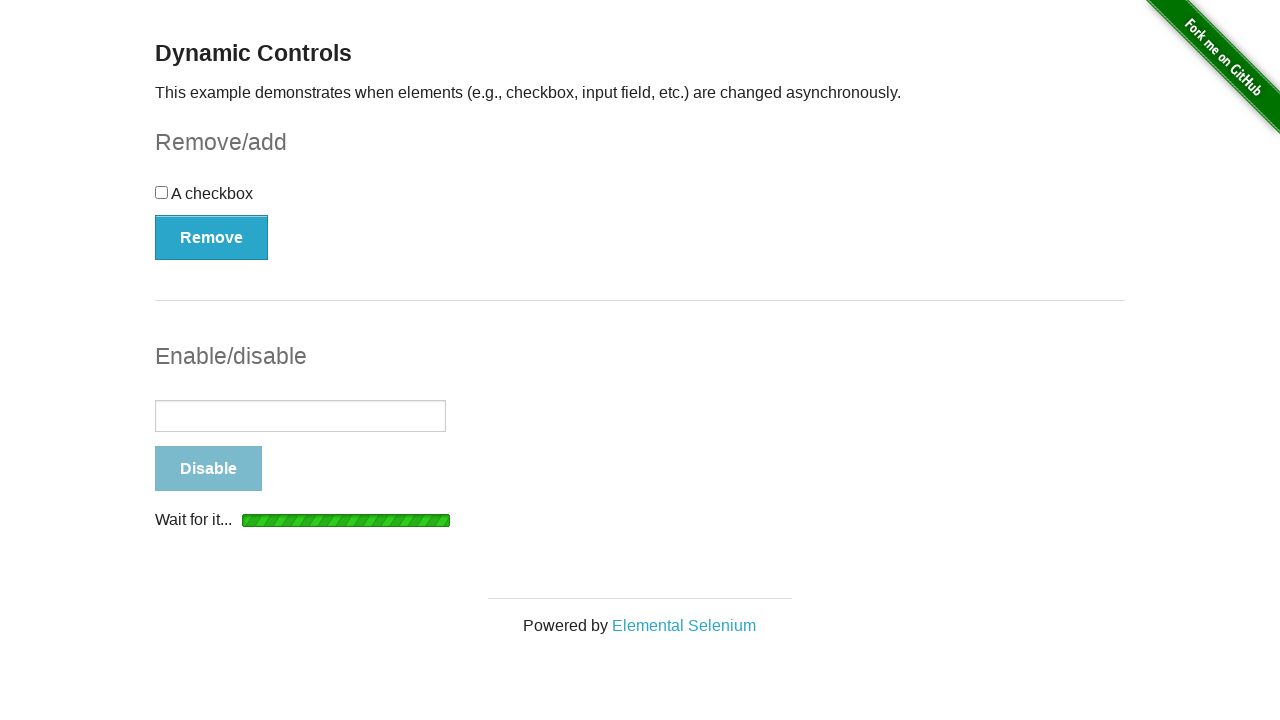

Waited for disable message to appear
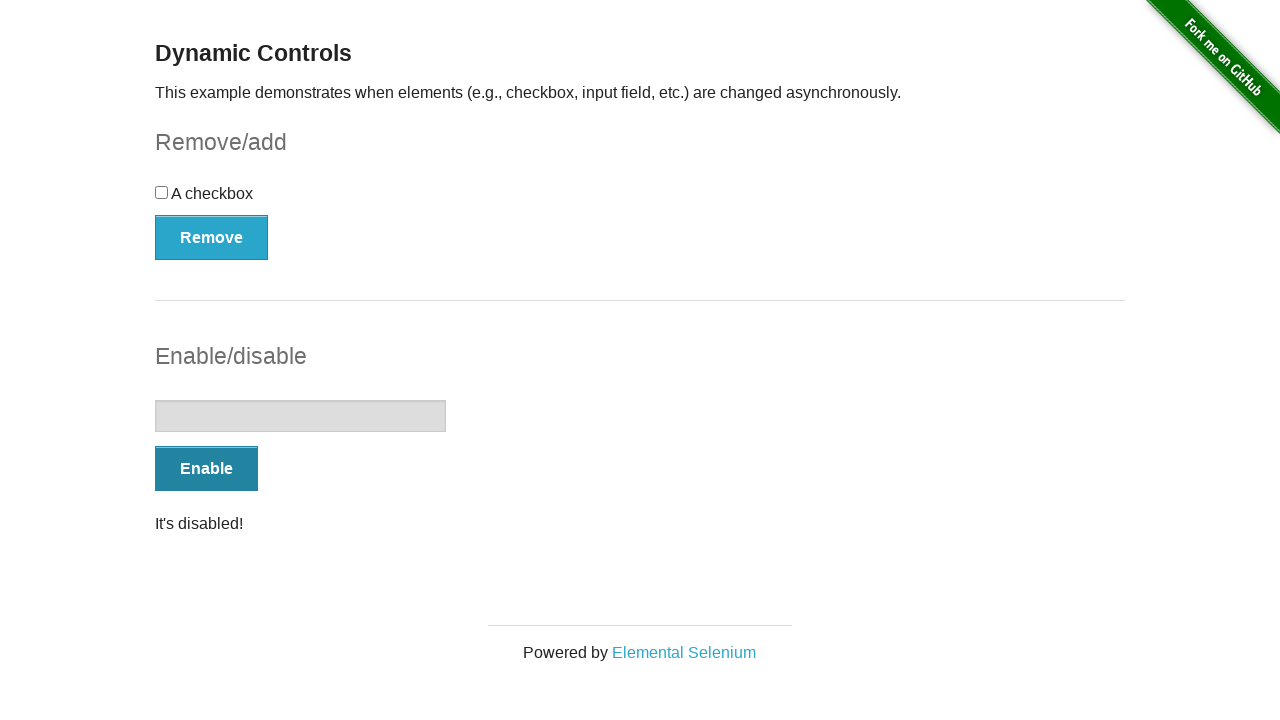

Verified message shows 'It's disabled!'
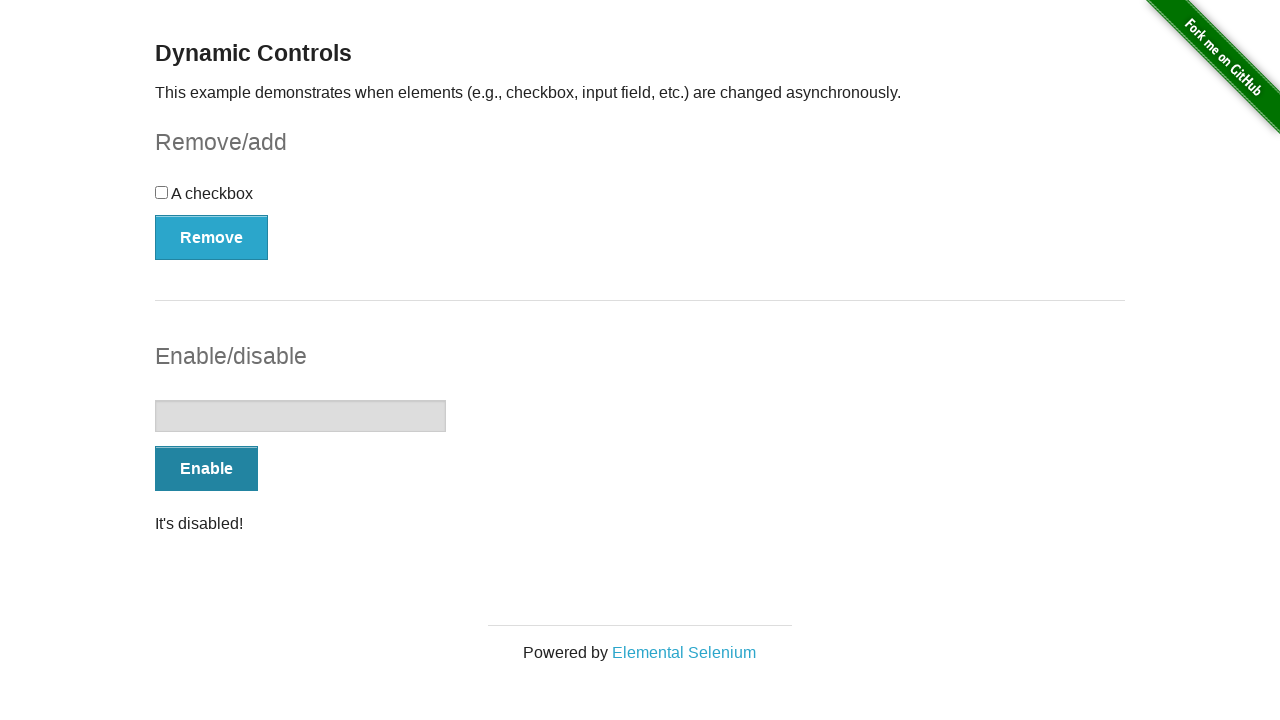

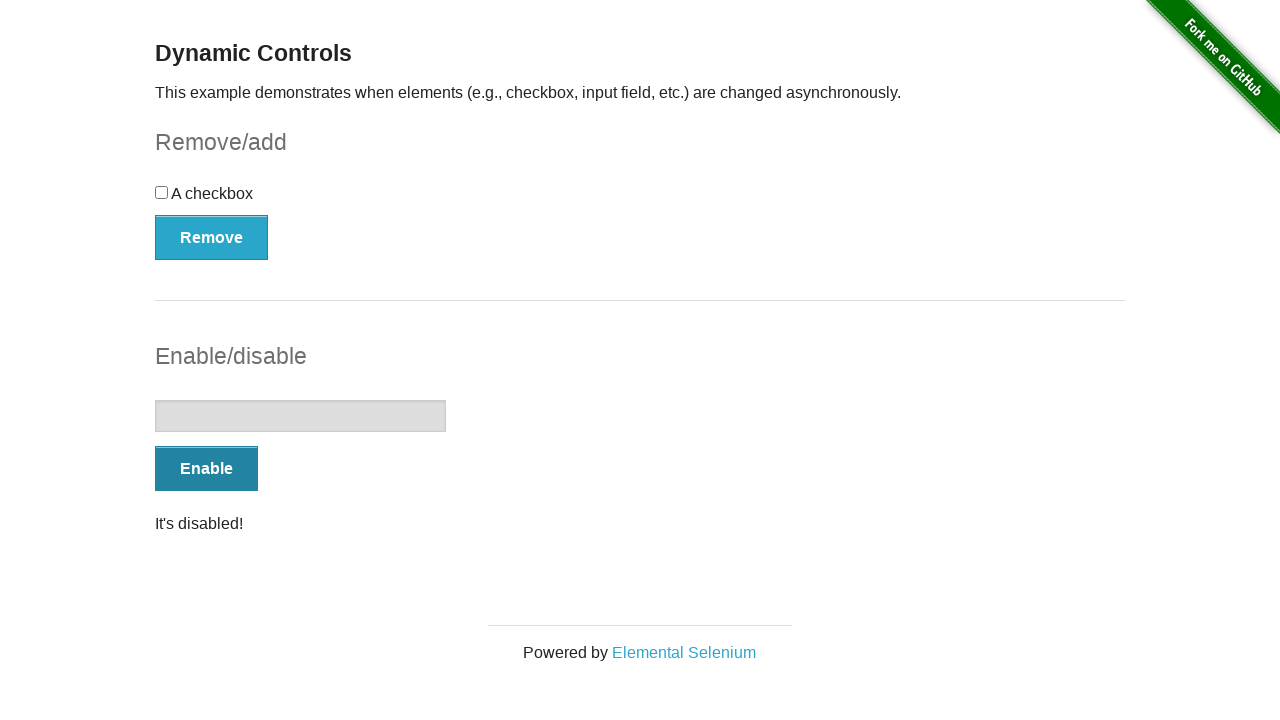